Tests drag and drop functionality on the jQuery UI droppable demo page by dragging an element and dropping it onto a target element within an iframe.

Starting URL: http://jqueryui.com/droppable/

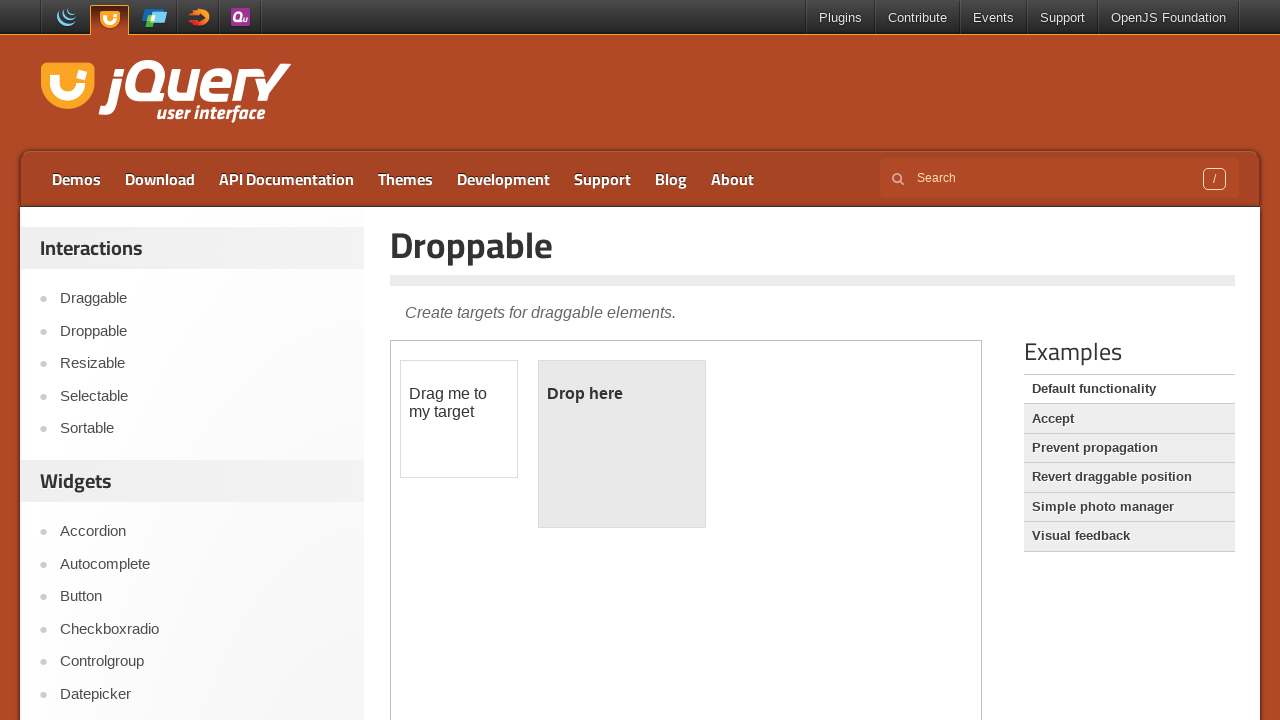

Located the first iframe on the droppable demo page
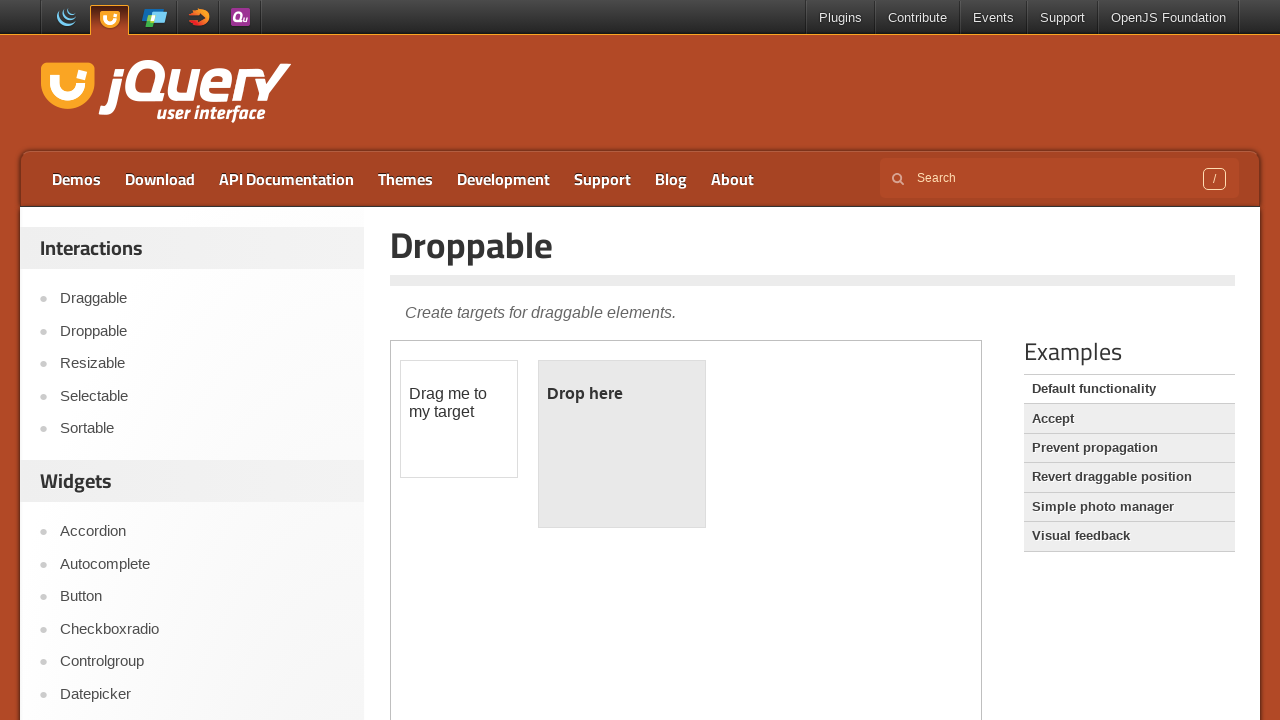

Located the draggable element with id 'draggable' within the iframe
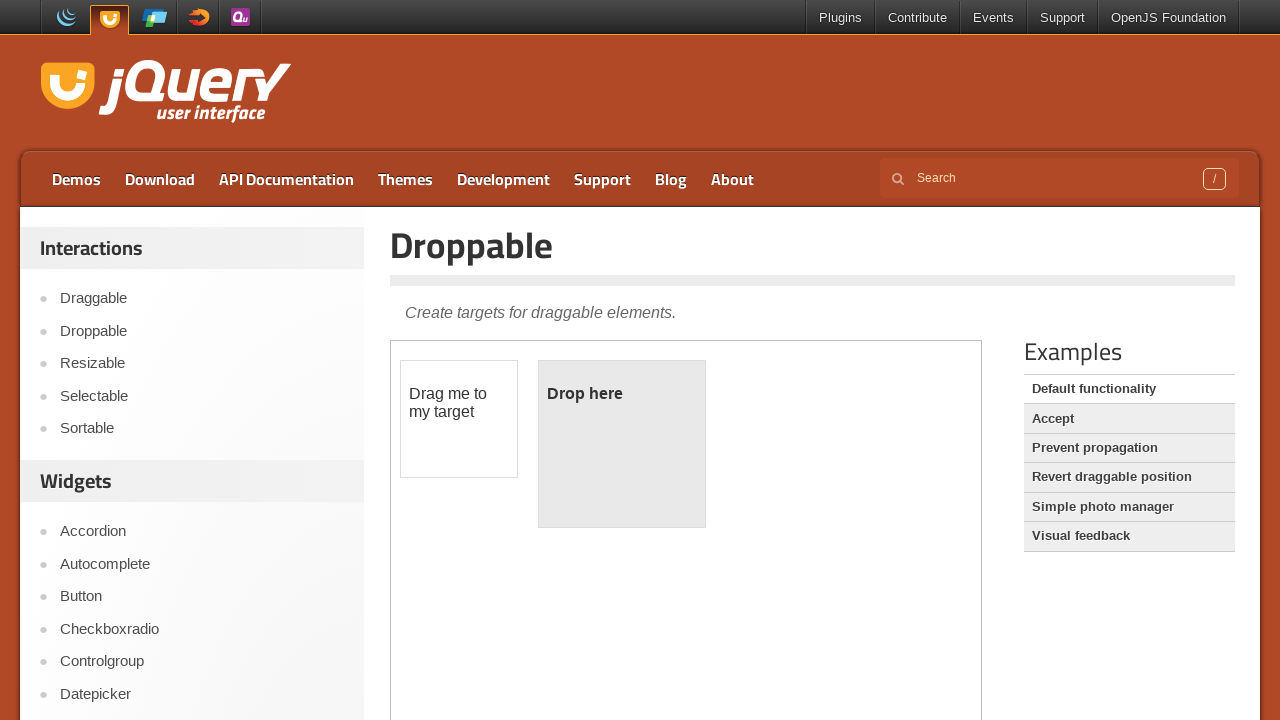

Located the droppable target element with id 'droppable' within the iframe
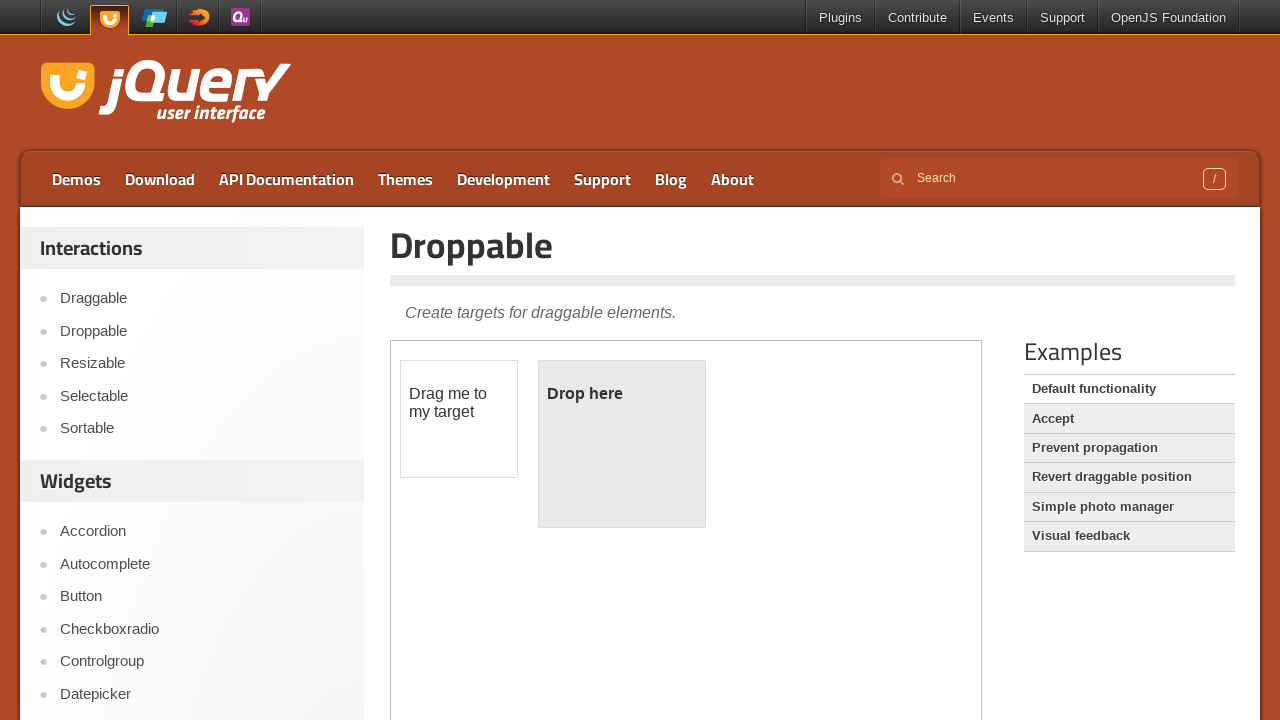

Dragged the draggable element onto the droppable target element at (622, 444)
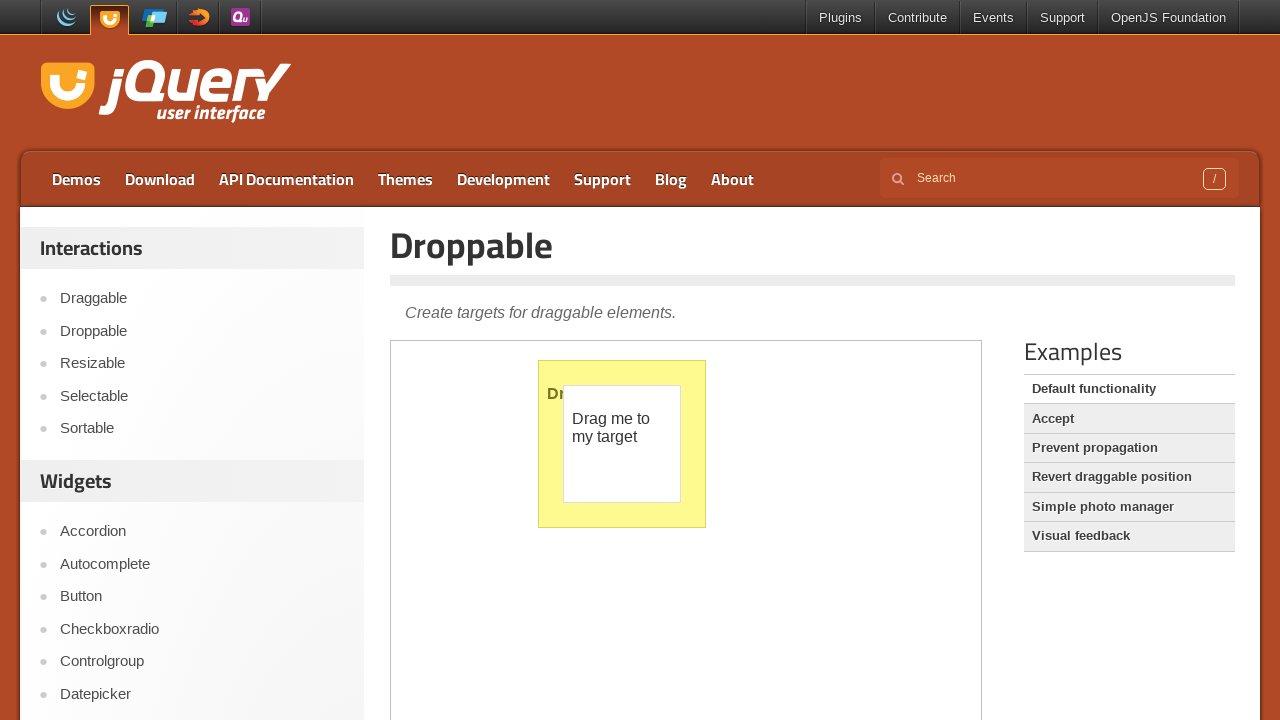

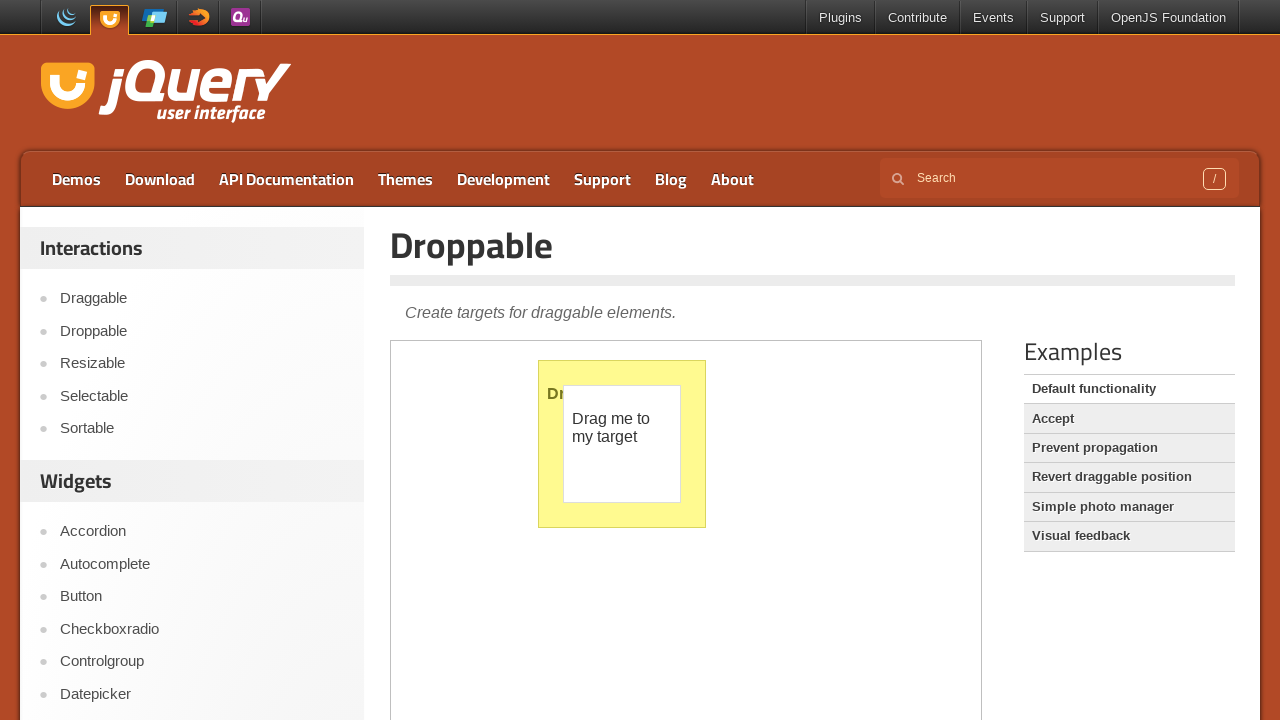